Navigates through the R project homepage by clicking on links in the navigation row and retrieving text from page elements

Starting URL: https://www.r-project.org/

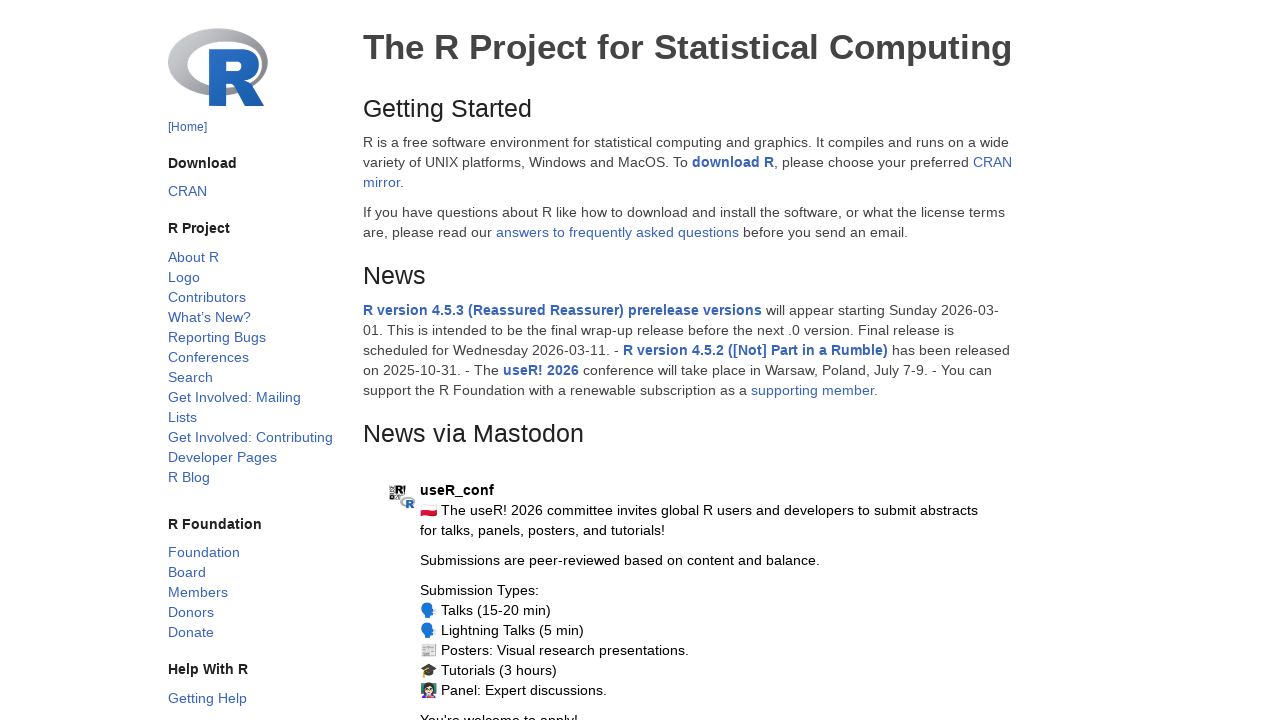

Clicked first link in navigation row's unordered list at (193, 257) on .row ul a
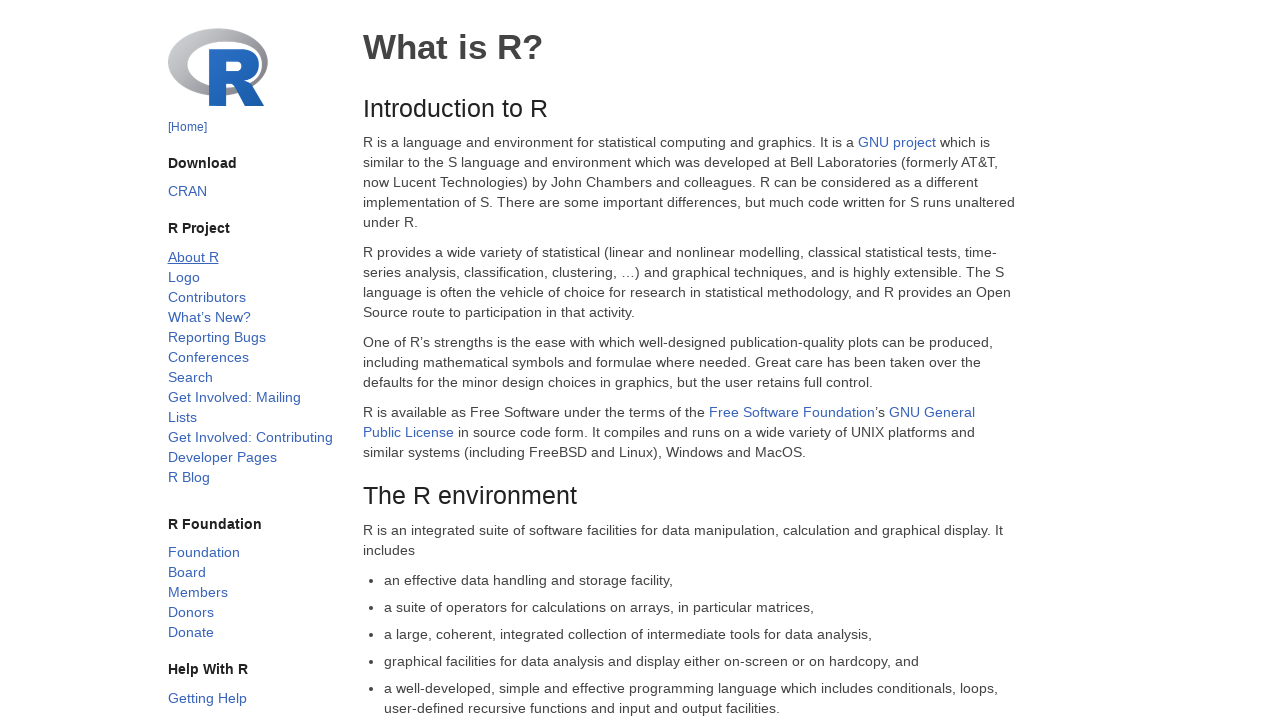

Page navigation completed and DOM content loaded
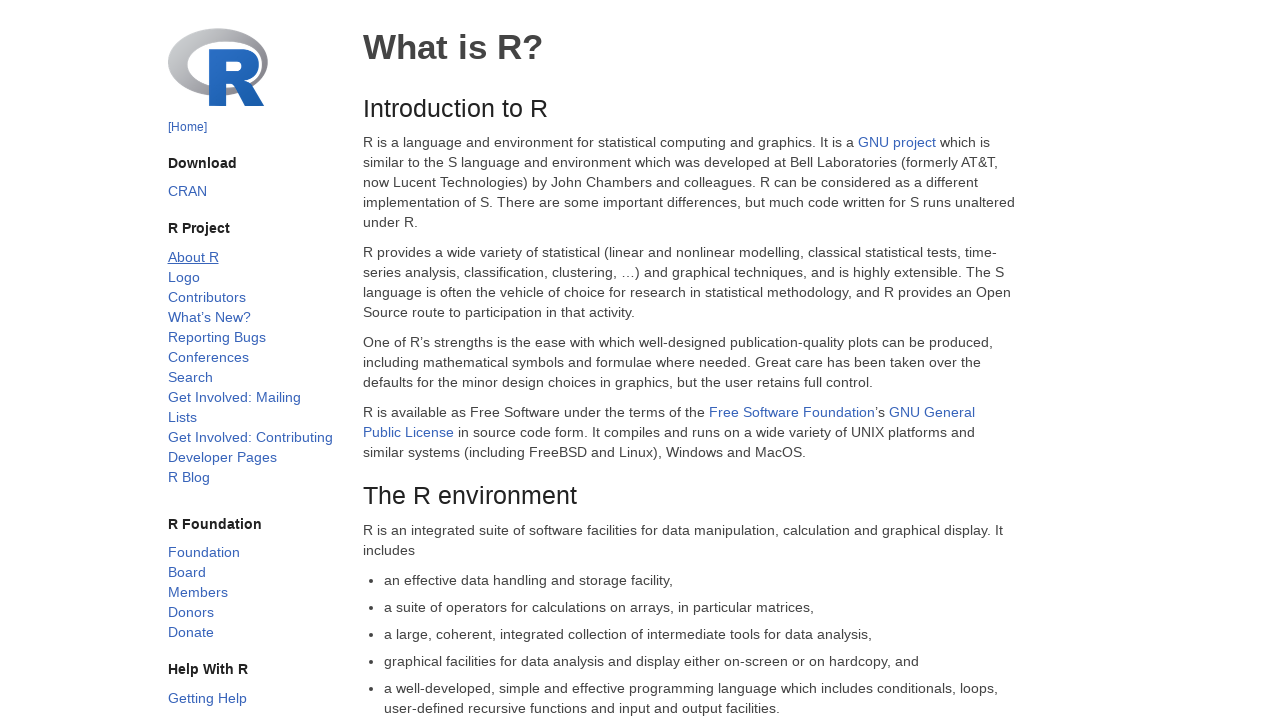

Located text element in second div's paragraph
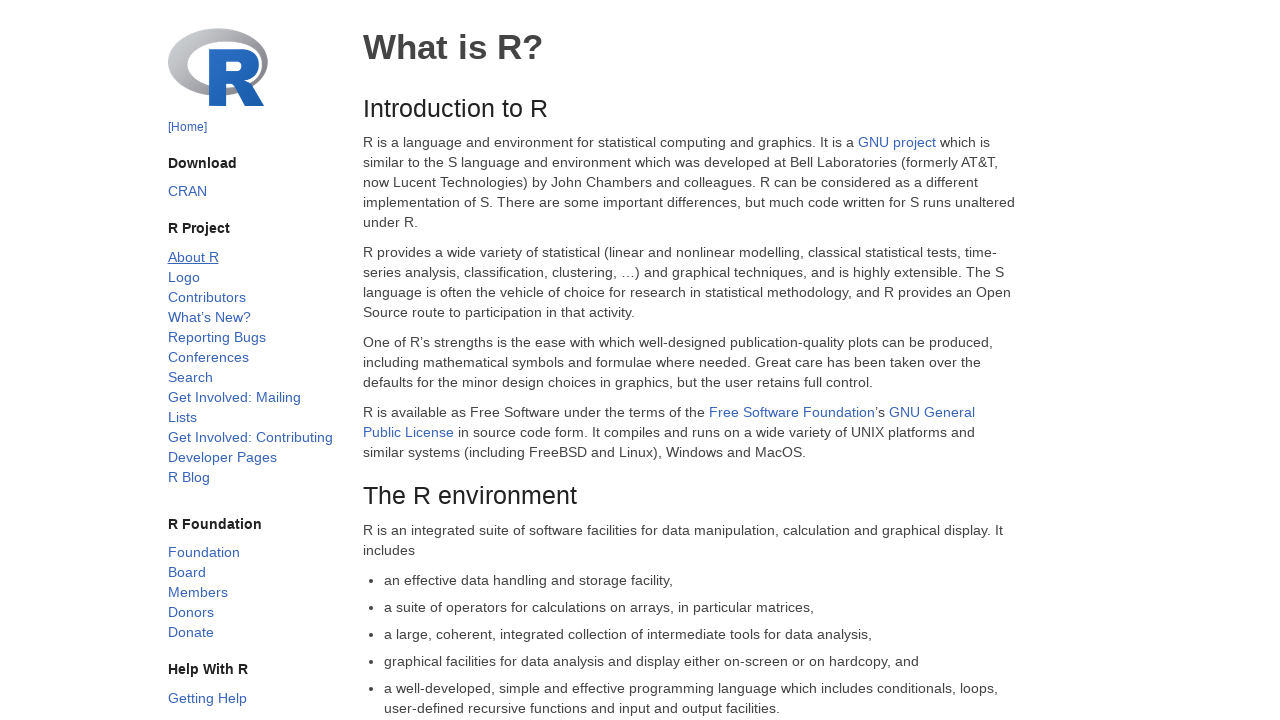

Text element became visible and ready
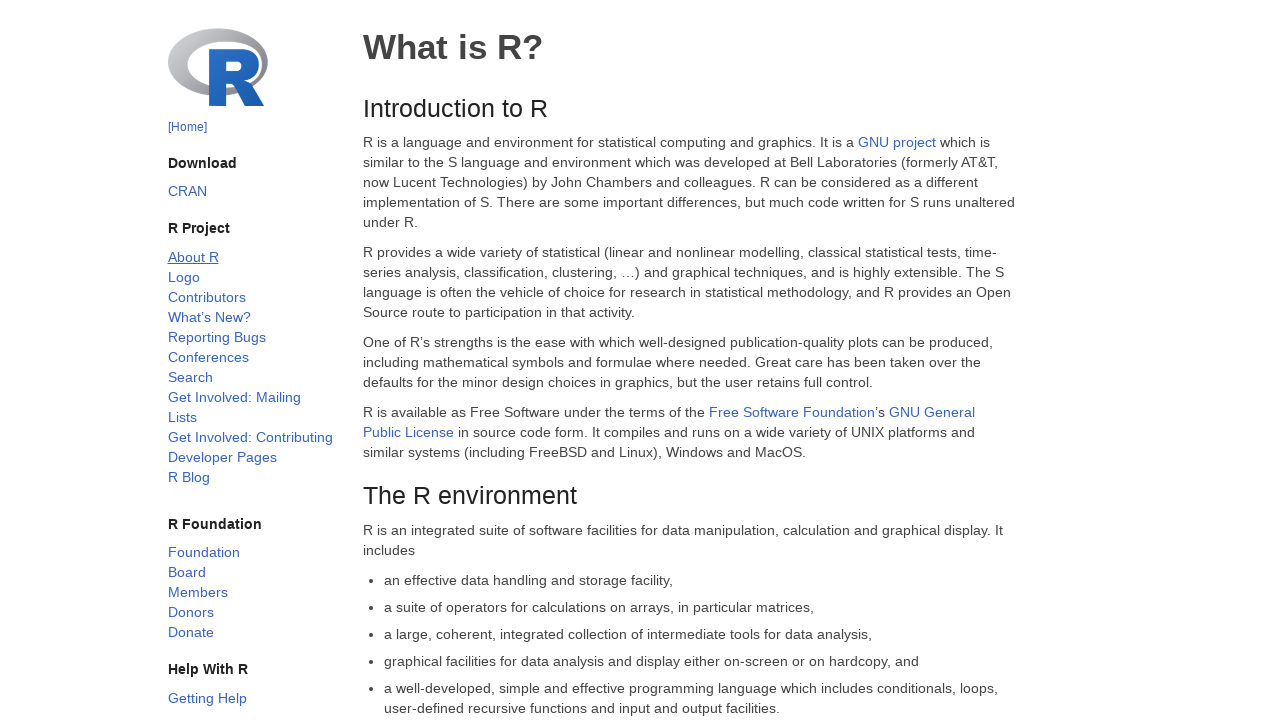

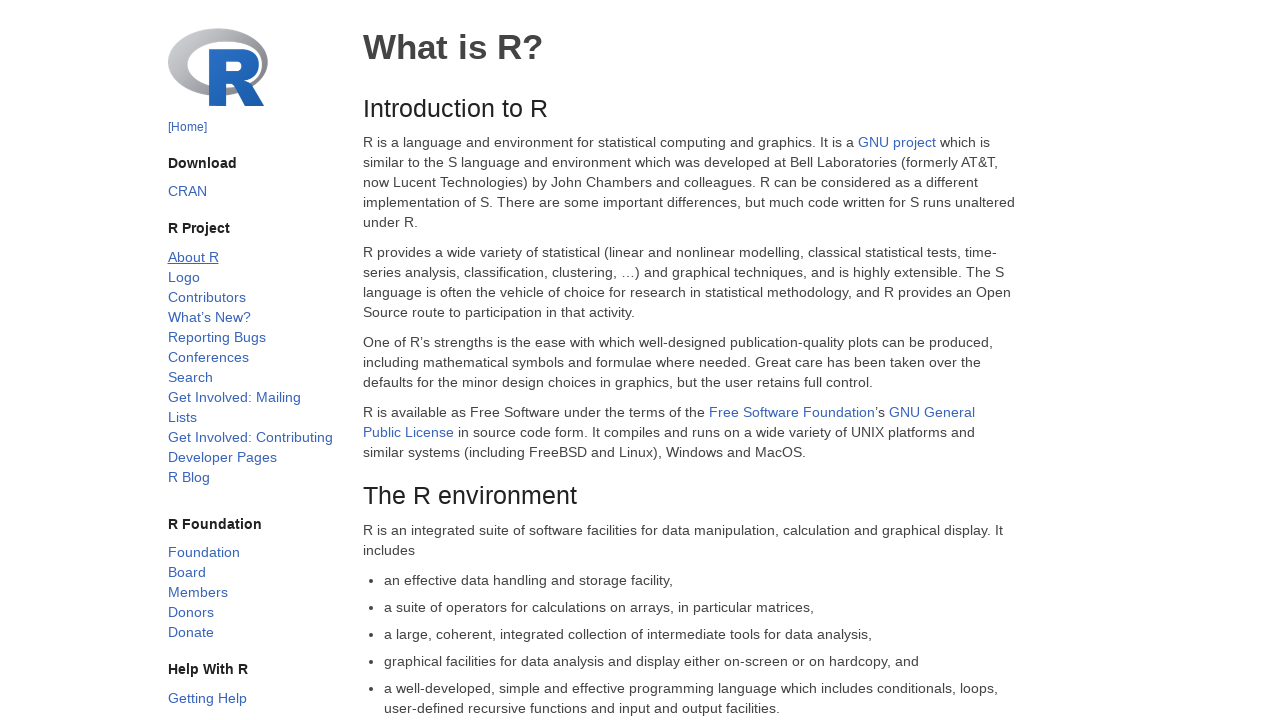